Verifies that the Spotify homepage loads and has the expected title

Starting URL: https://www.spotify.com

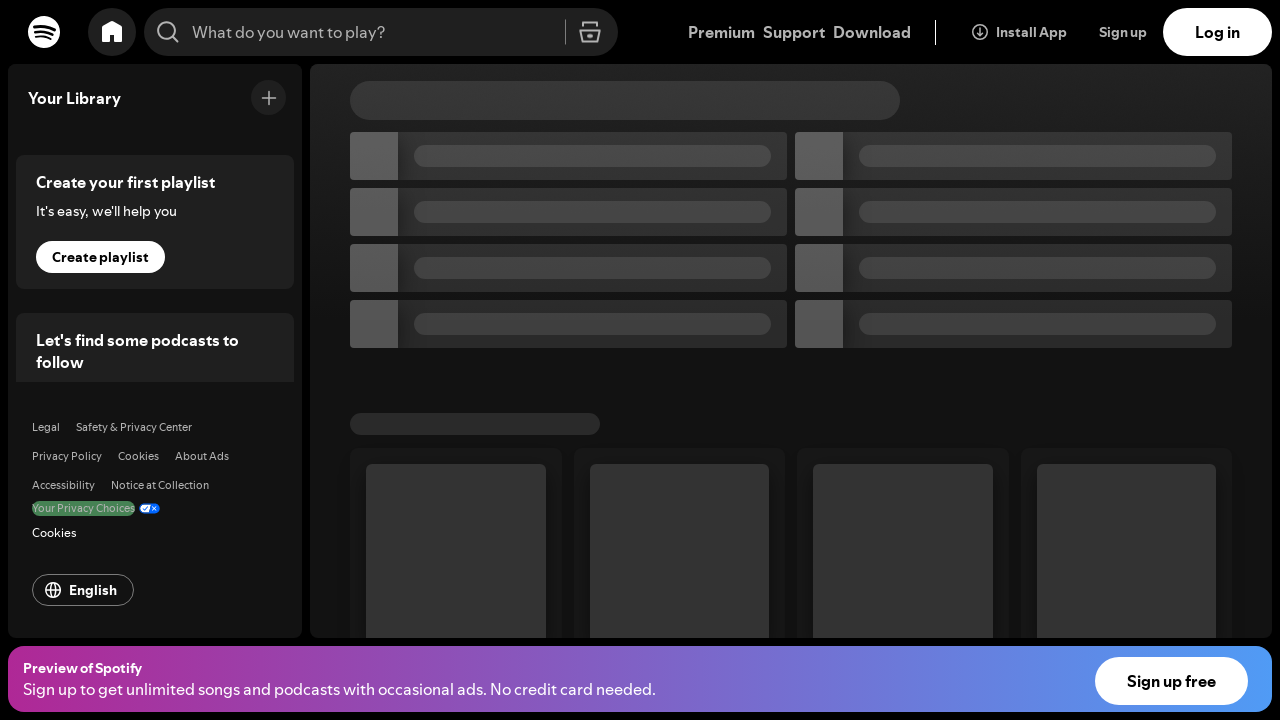

Waited for Spotify homepage to reach domcontentloaded state
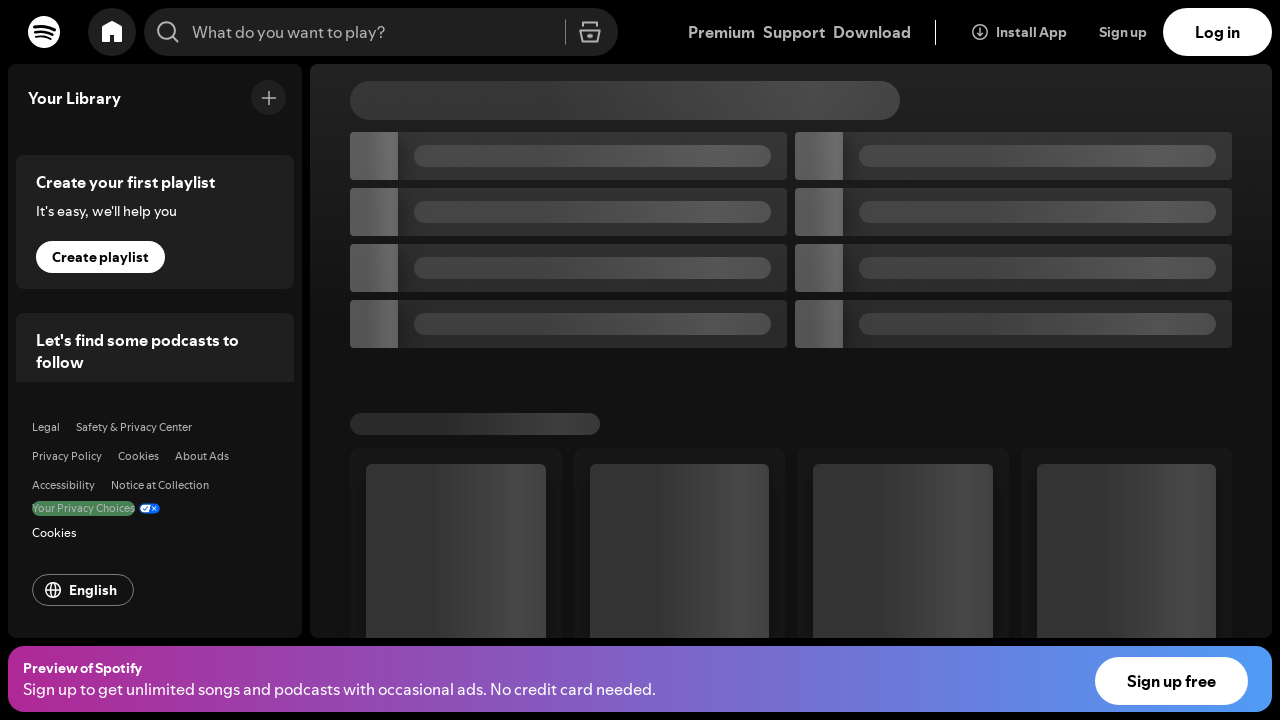

Retrieved page title: 'Spotify - Web Player: Music for everyone'
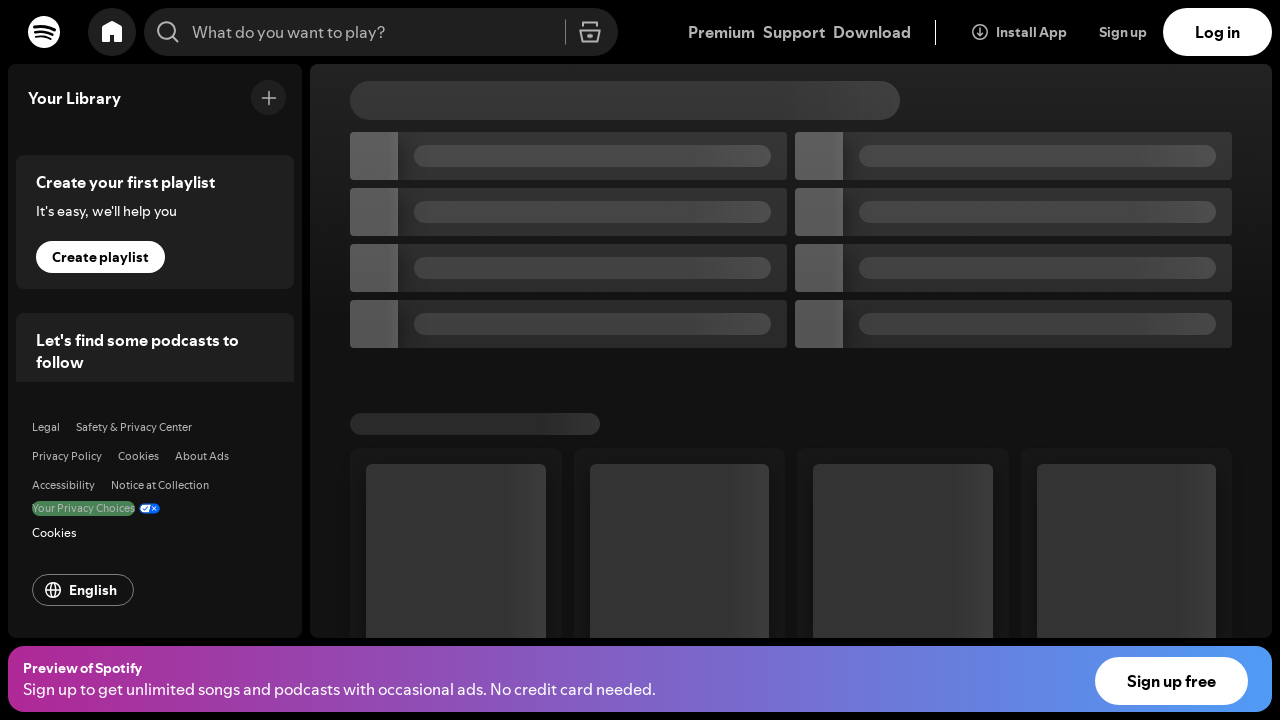

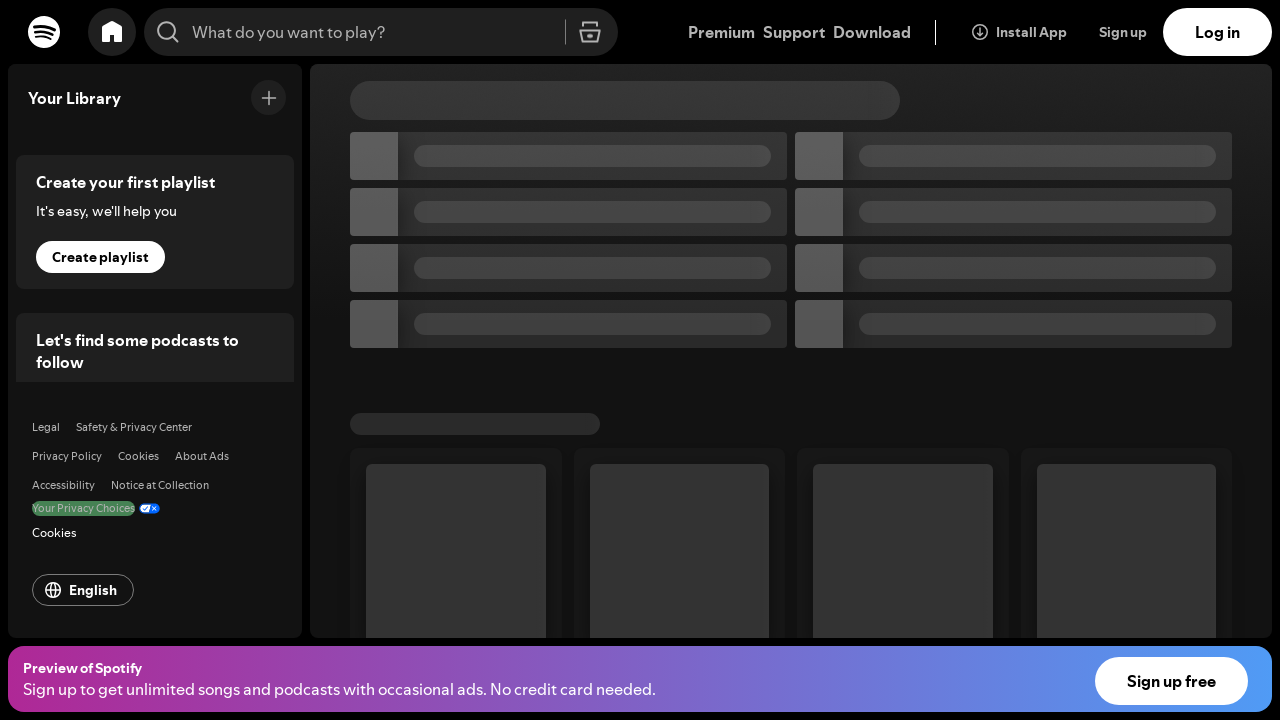